Tests that clicking the prompt button triggers a prompt dialog, dismisses it (cancels), and verifies the answer shows "Cancelled"

Starting URL: https://kitchen.applitools.com/ingredients/alert

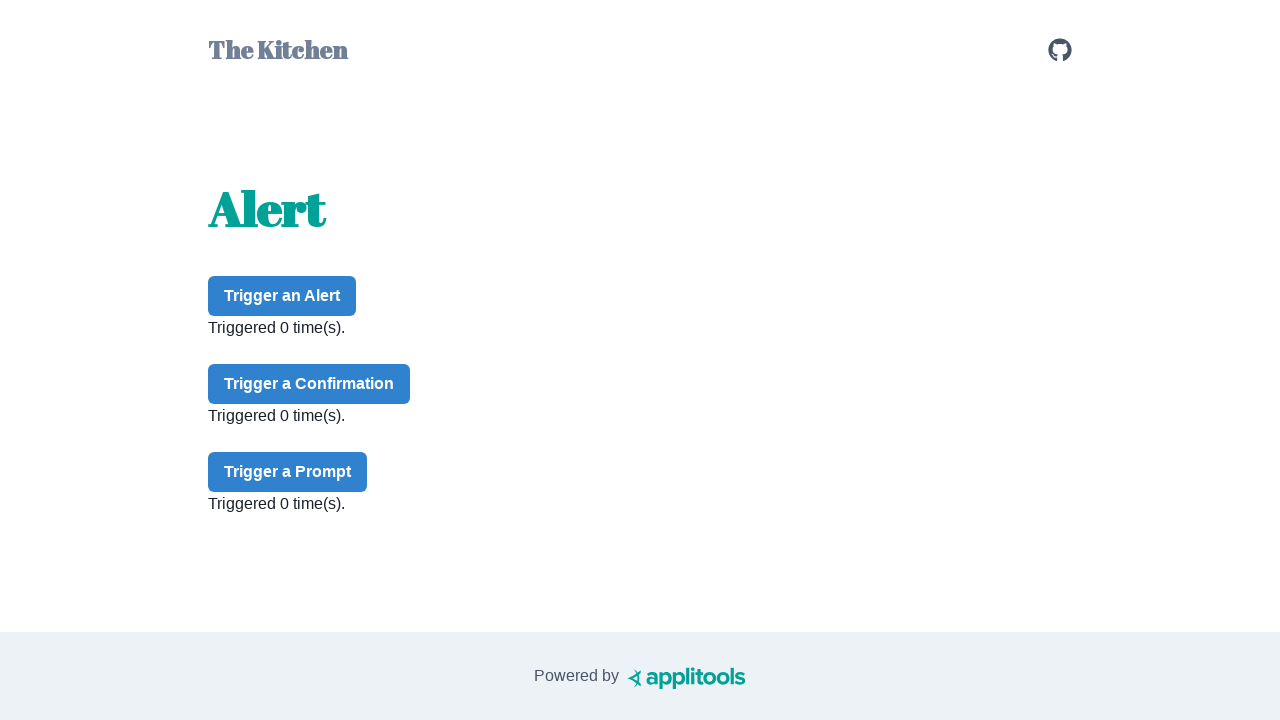

Set up dialog handler to dismiss prompt dialogs
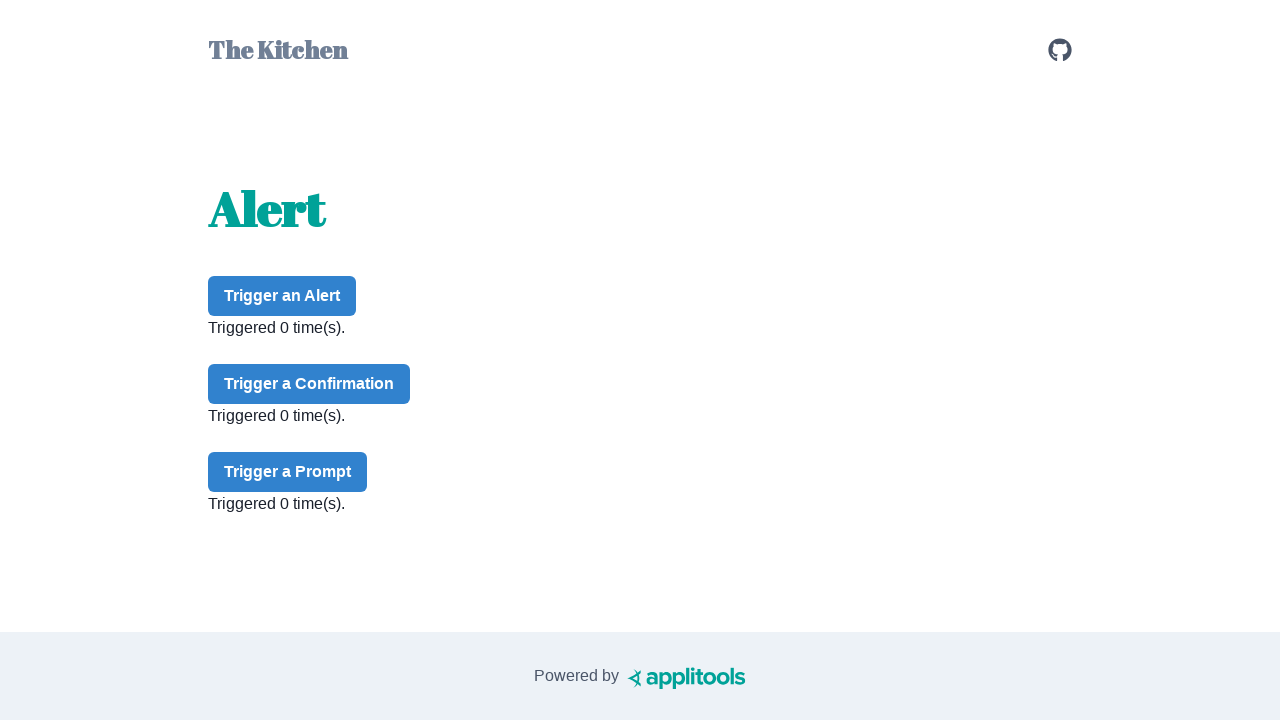

Clicked the prompt button to trigger the prompt dialog at (288, 472) on #prompt-button
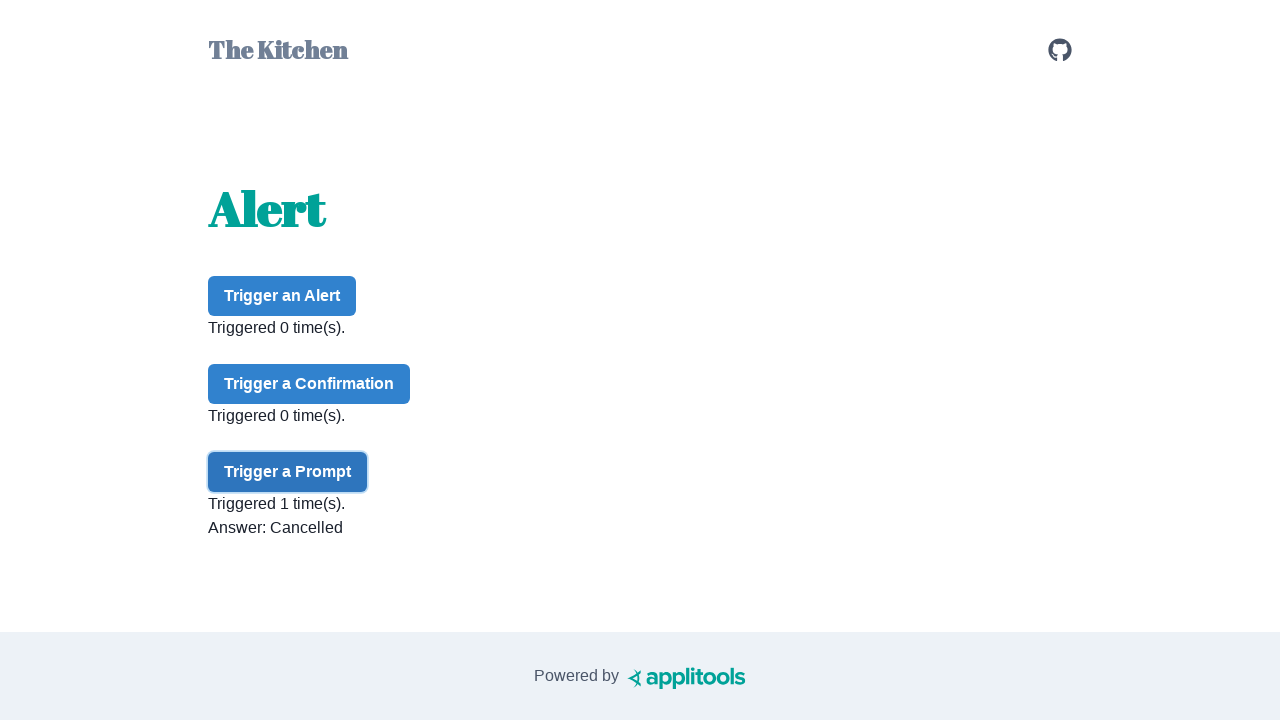

Waited for prompt answer element to appear
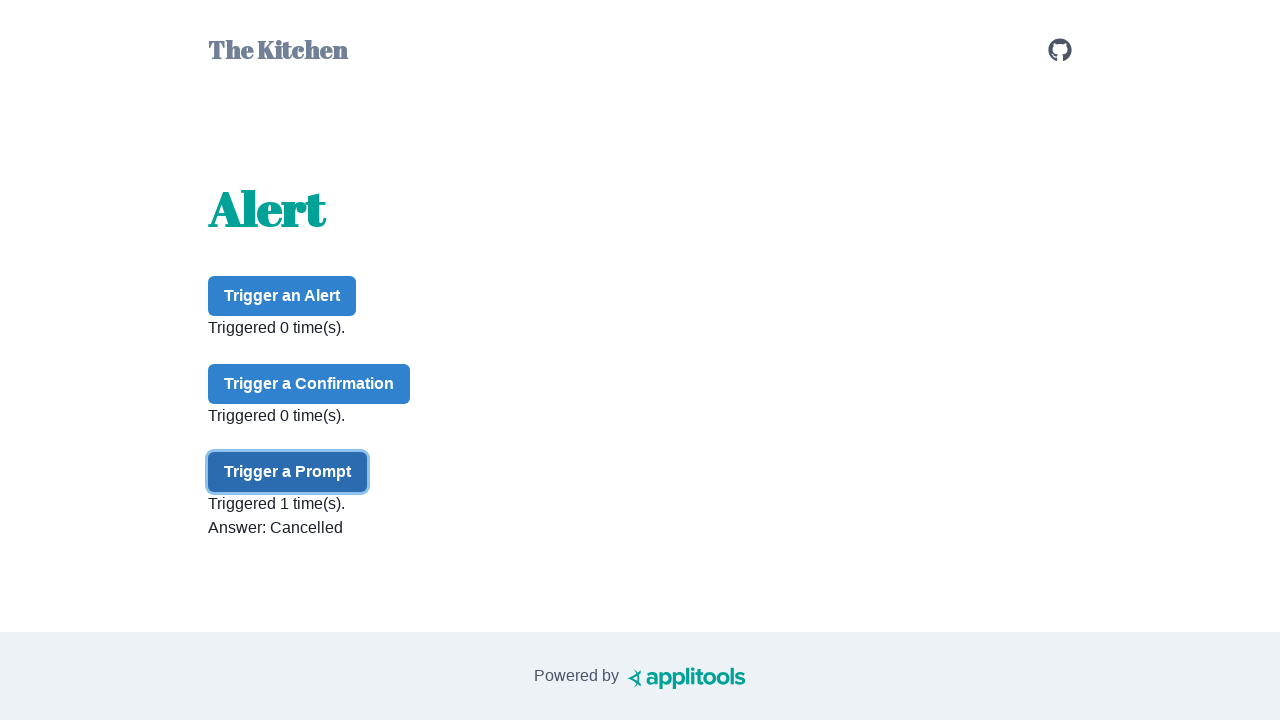

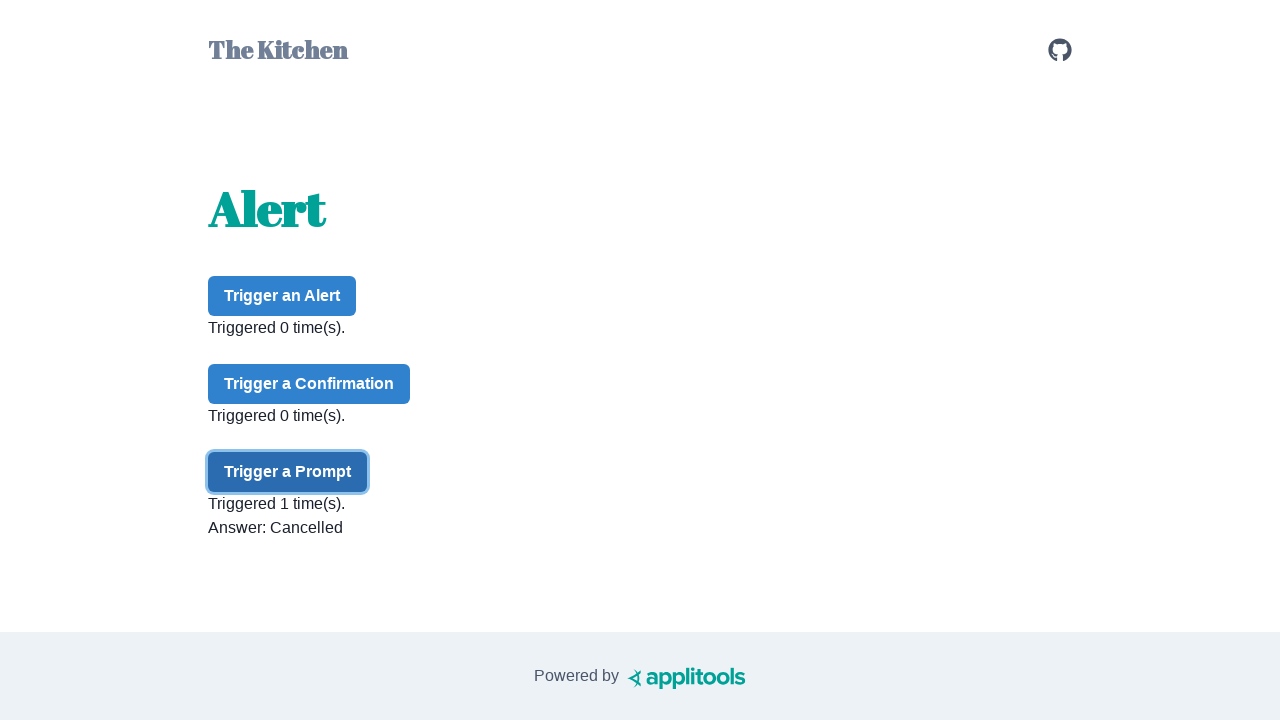